Tests explicit wait functionality by navigating to a Selenium practice page and waiting for a specific link element to become clickable.

Starting URL: http://seleniumautomationpractice.blogspot.com/2017/10/waitcommands.html

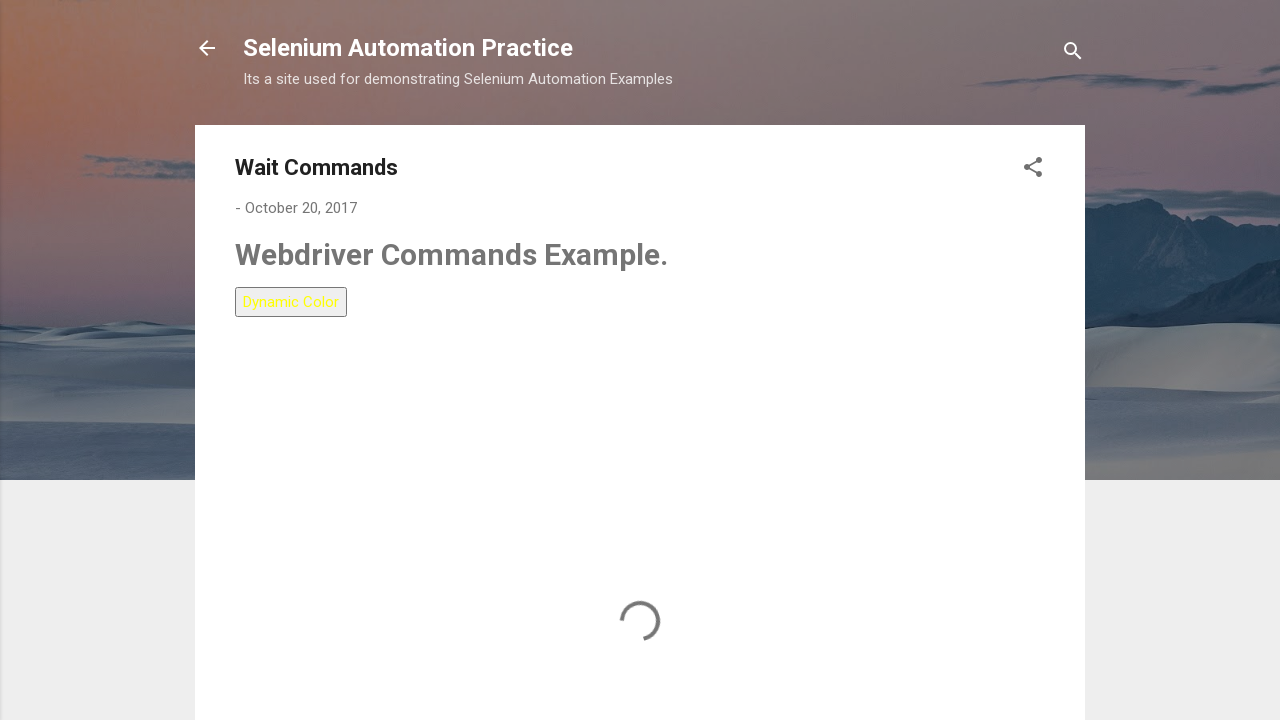

Waited for LinkText-5 link to become visible
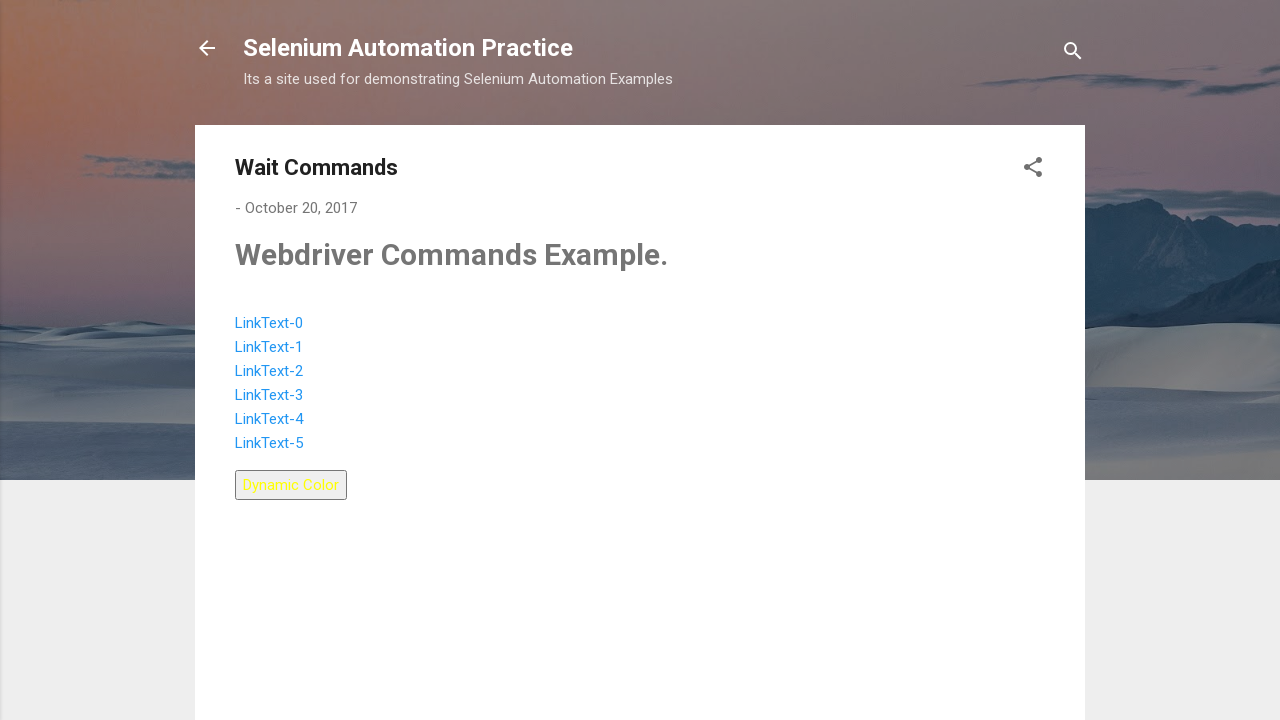

Clicked LinkText-5 link to verify it's clickable at (269, 443) on a:has-text('LinkText-5')
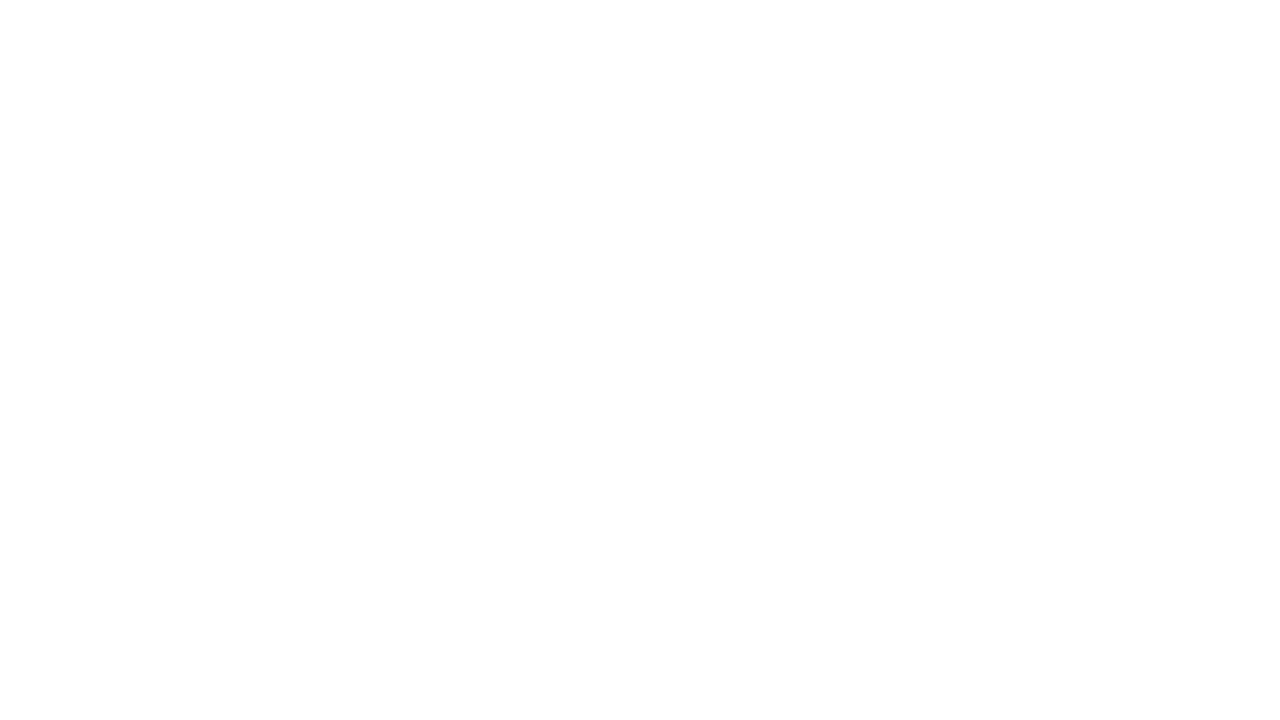

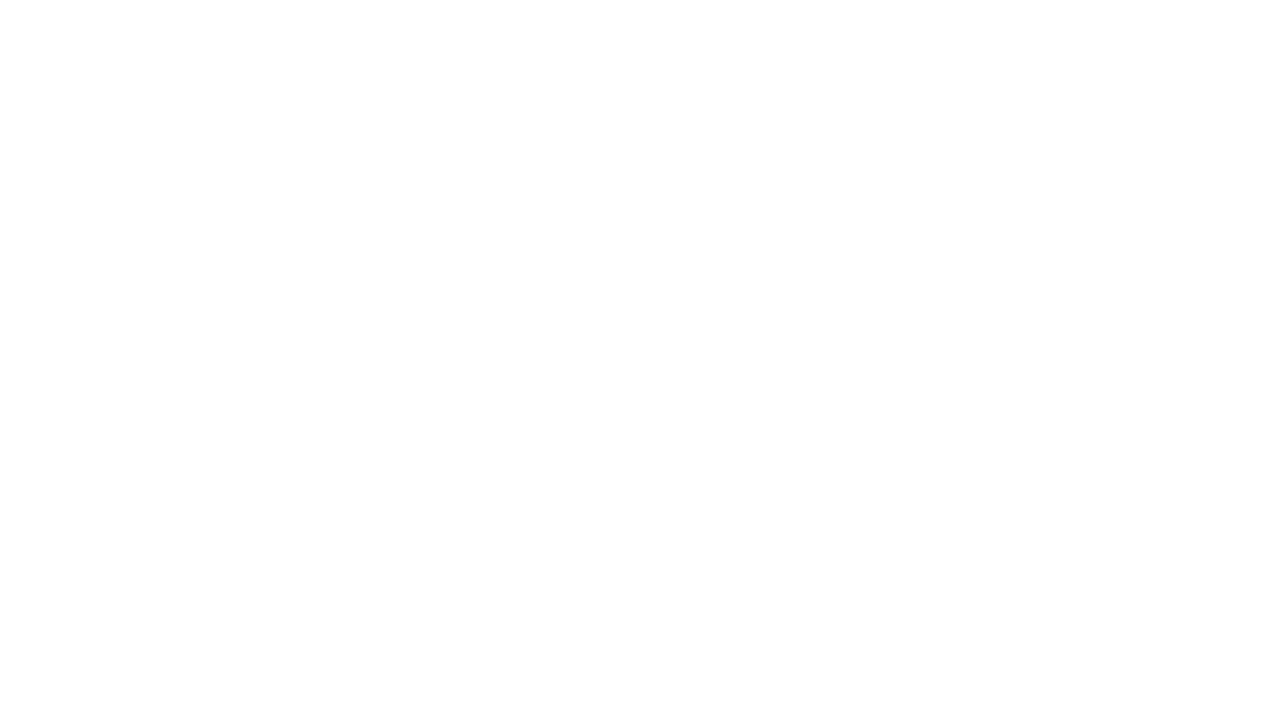